Tests the add/remove elements functionality by clicking the Add Element button, verifying the Delete button appears, clicking it, and verifying the page title remains visible

Starting URL: https://the-internet.herokuapp.com/add_remove_elements/

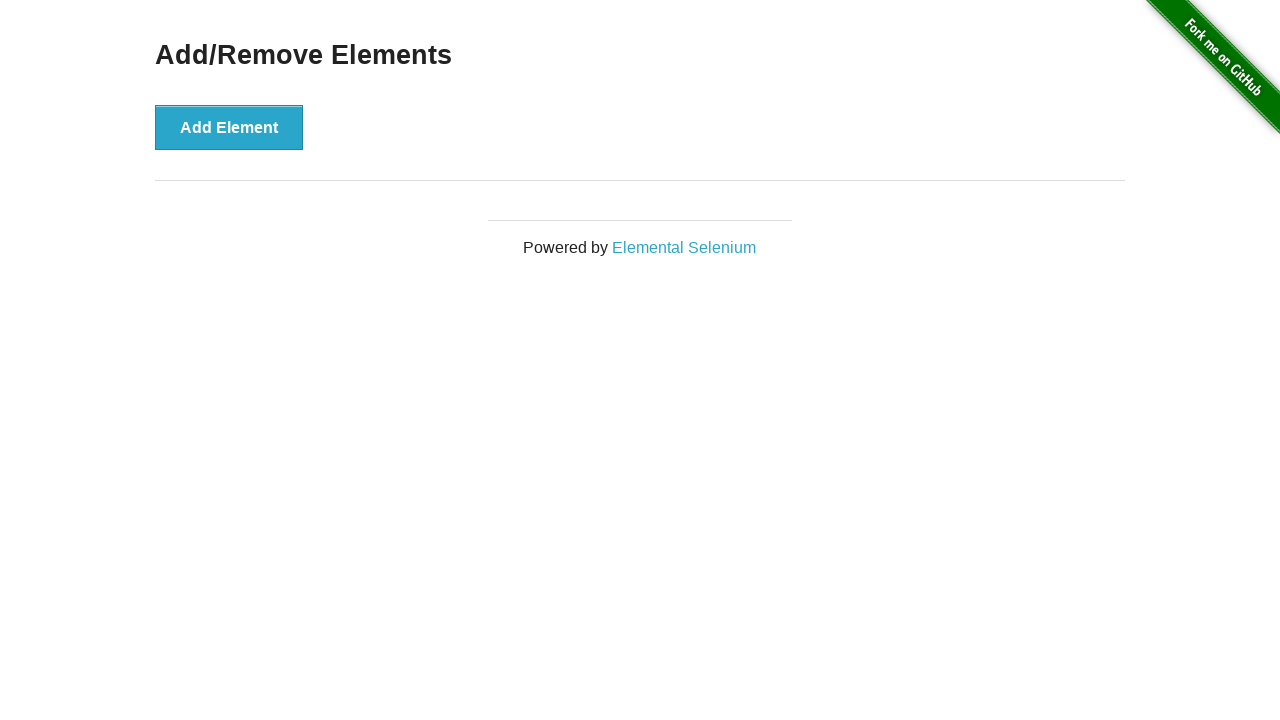

Clicked Add Element button at (229, 127) on button[onclick='addElement()']
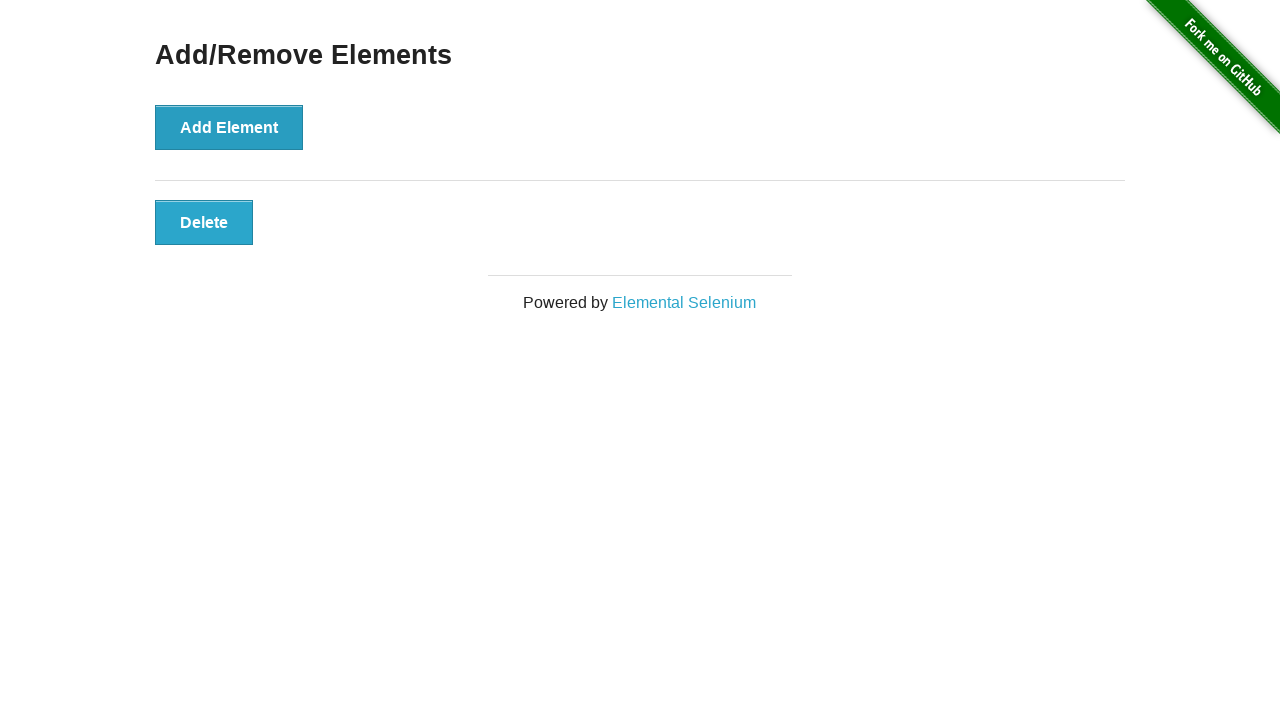

Verified Delete button is visible
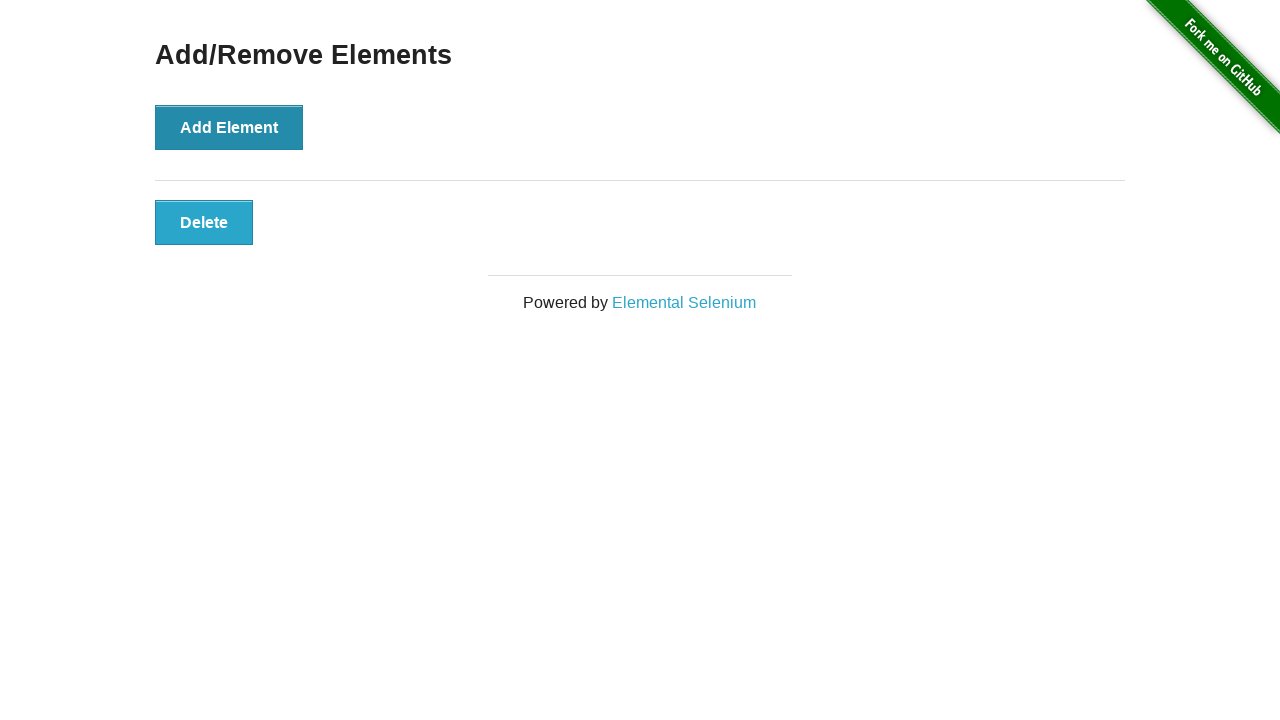

Clicked Delete button at (204, 222) on button[onclick='deleteElement()']
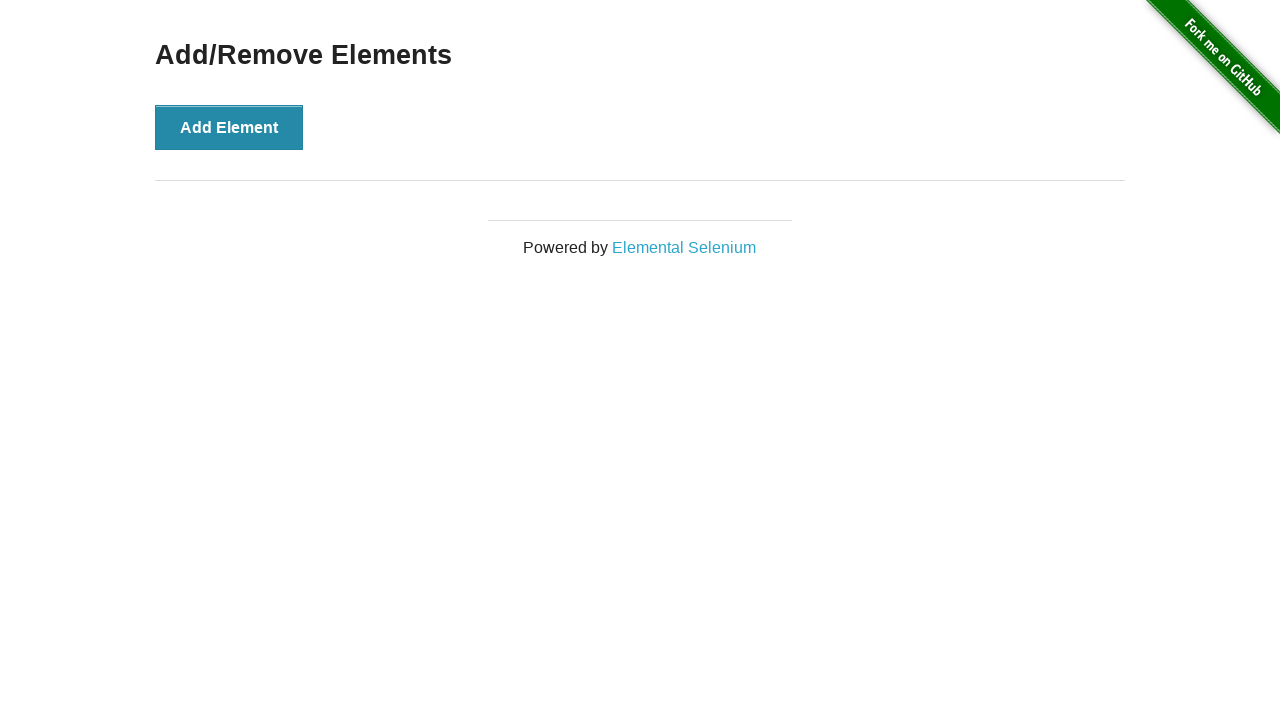

Verified Add/Remove Elements heading is still visible
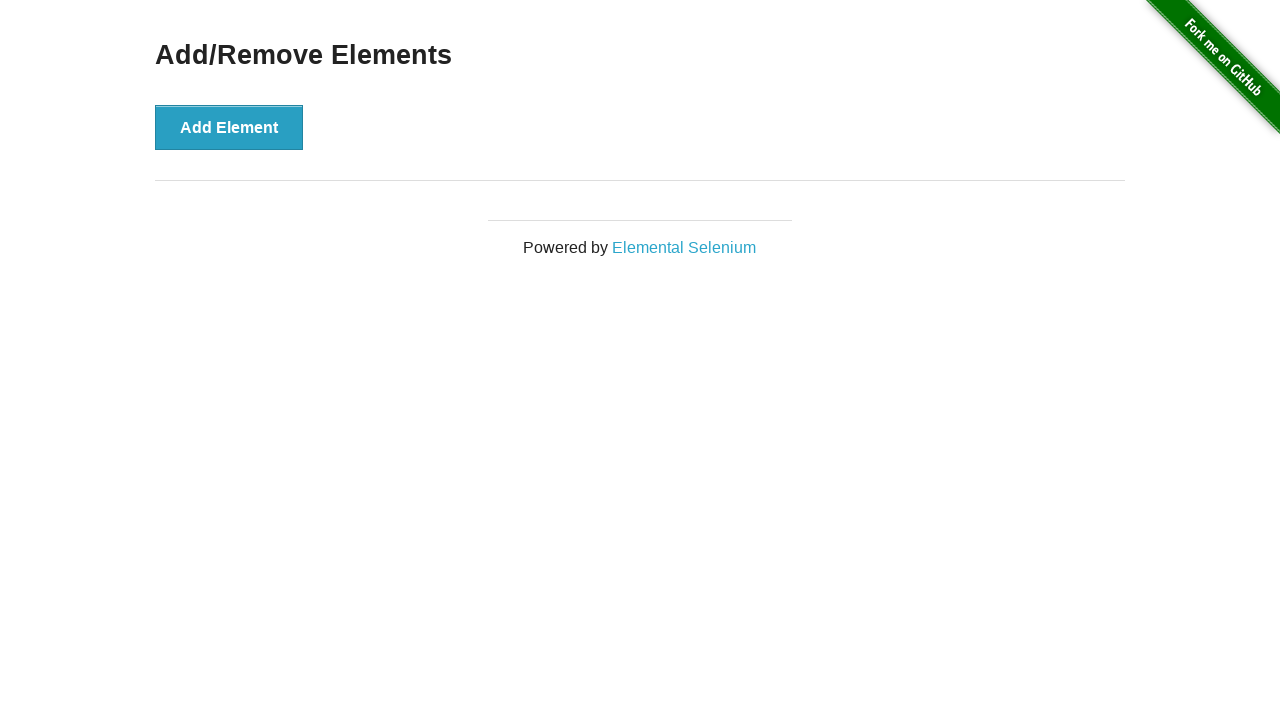

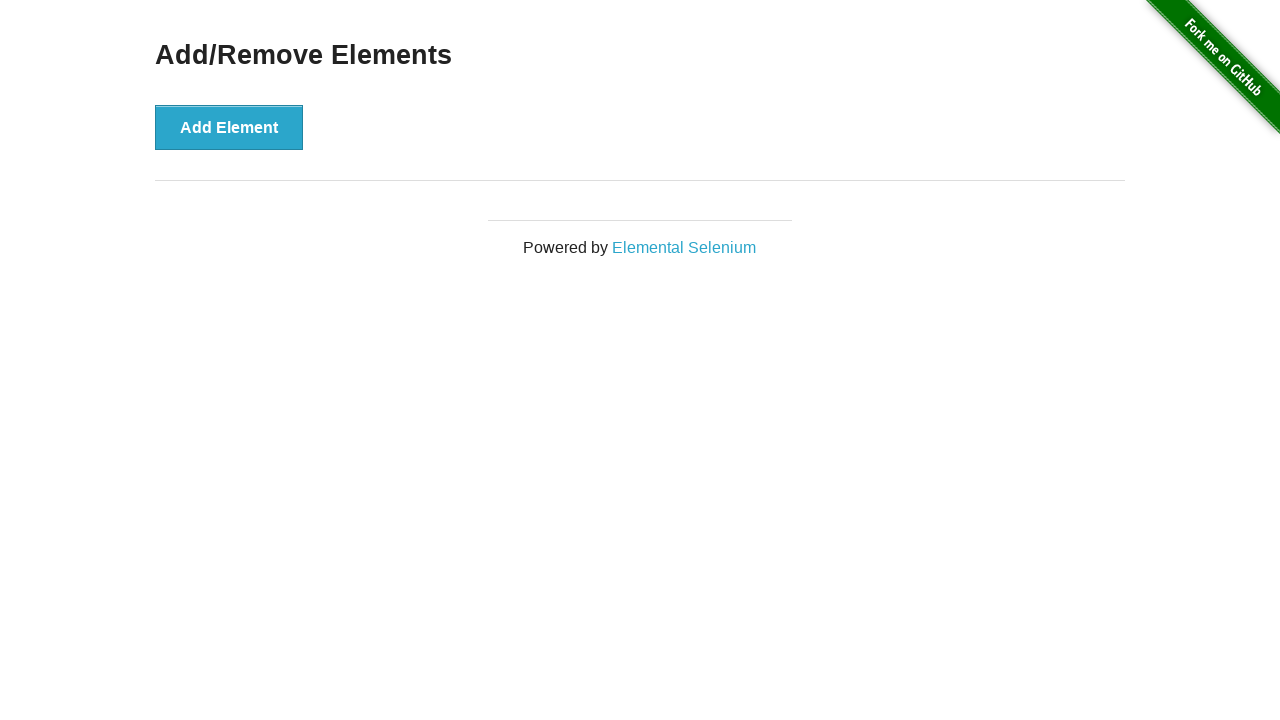